Verifies that social media links section exists and contains 5 links

Starting URL: https://m4den.github.io/Portfolio/

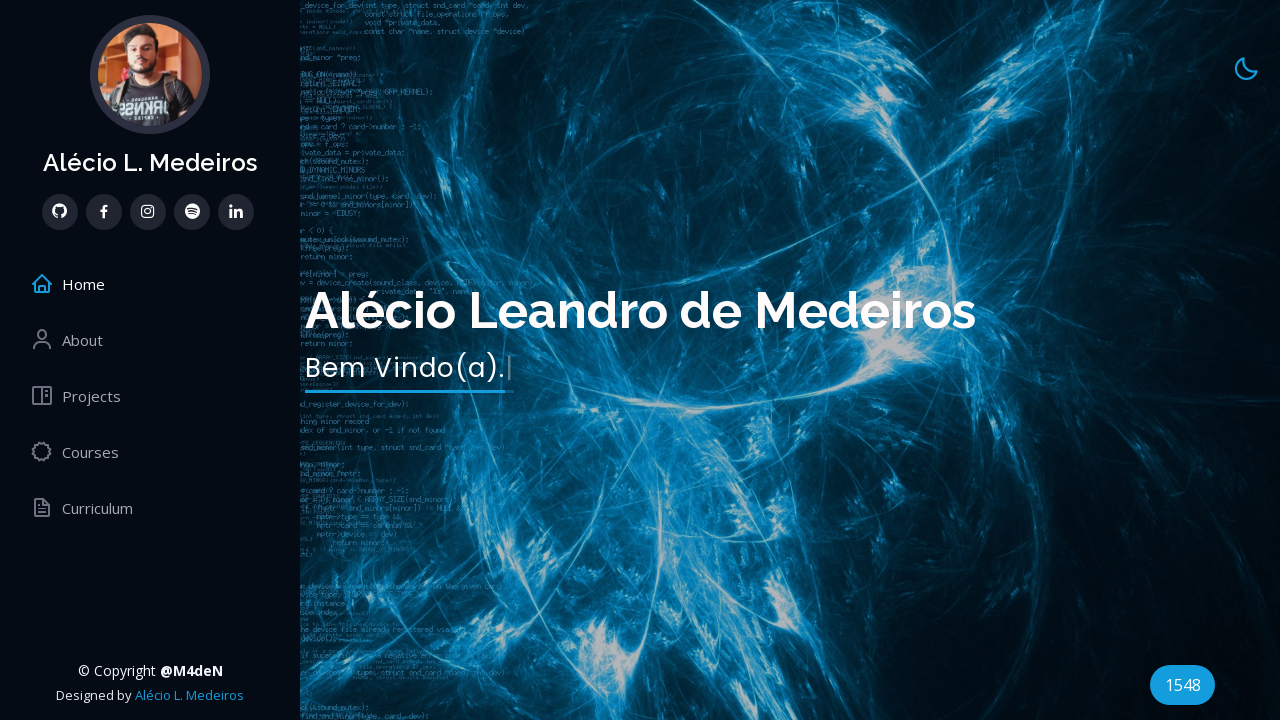

Waited for social links section to load
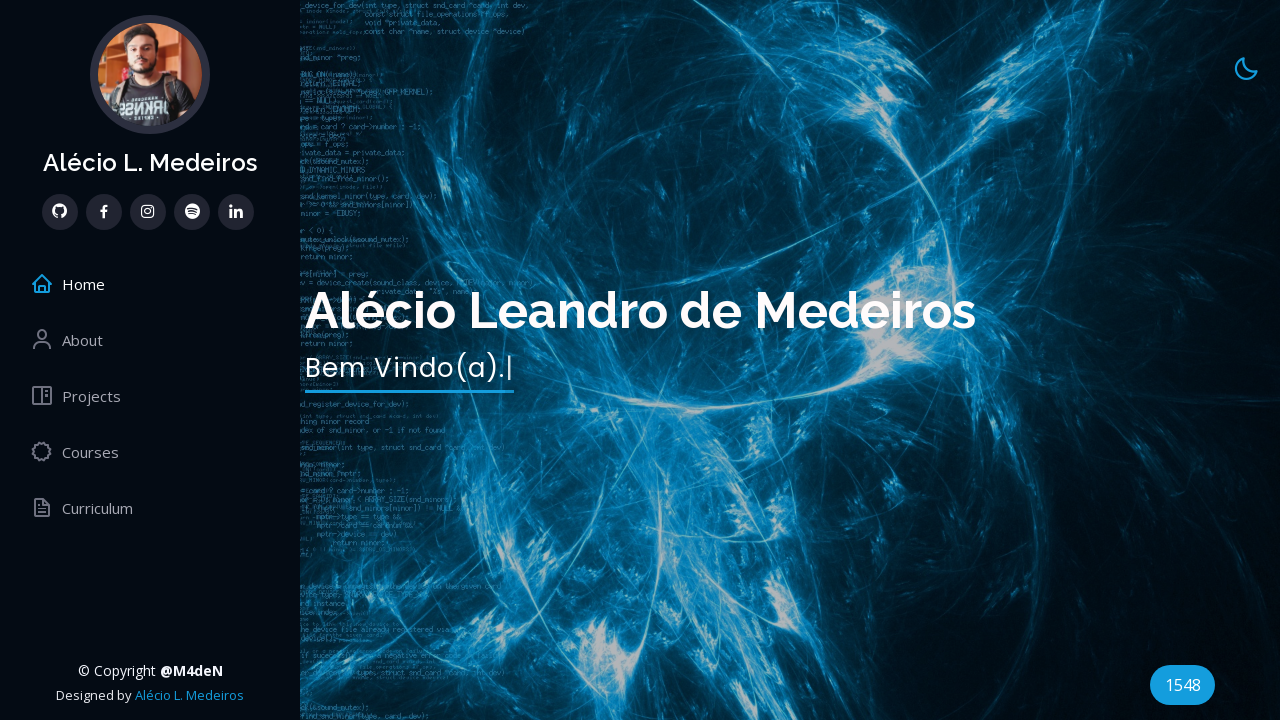

Located all social media links
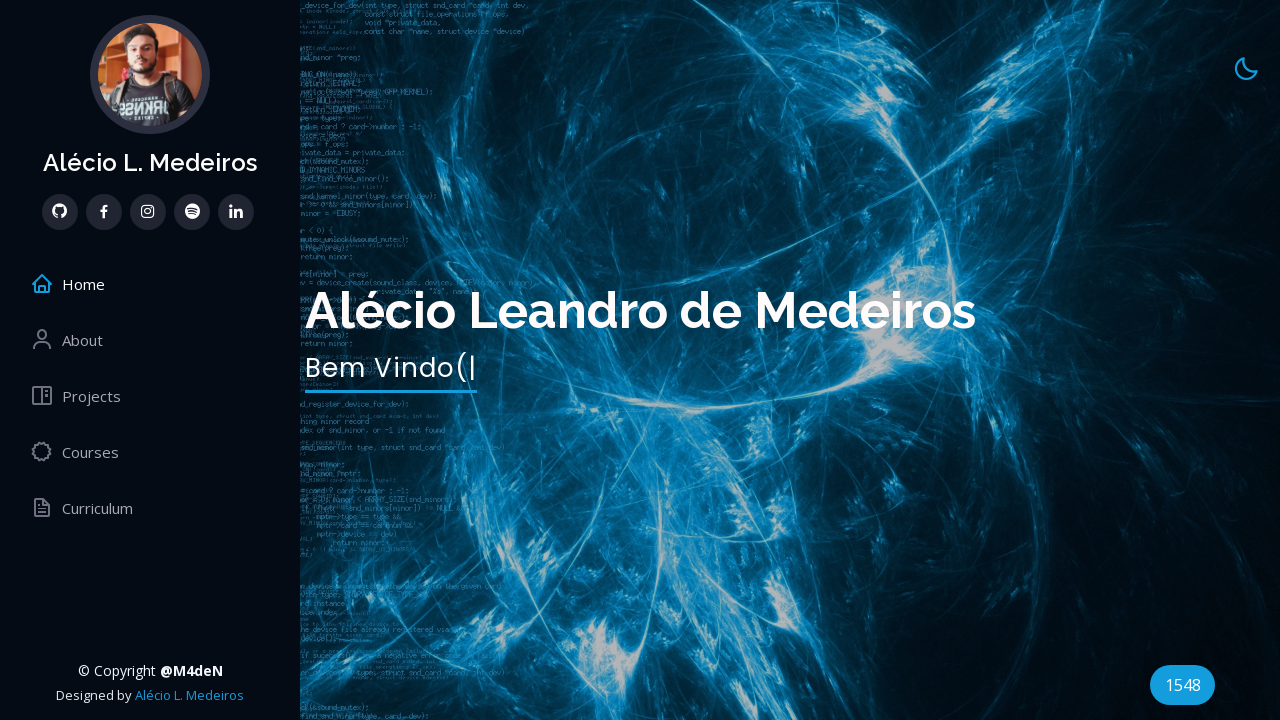

Verified that social links section contains exactly 5 links
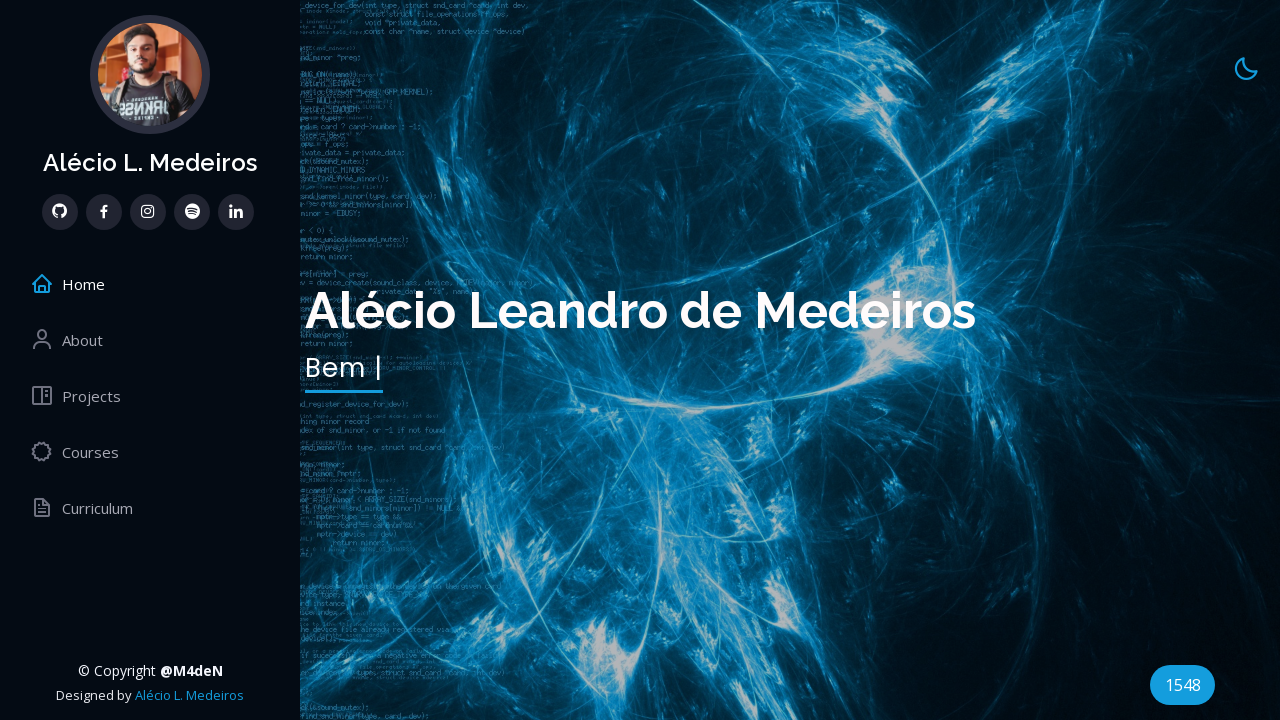

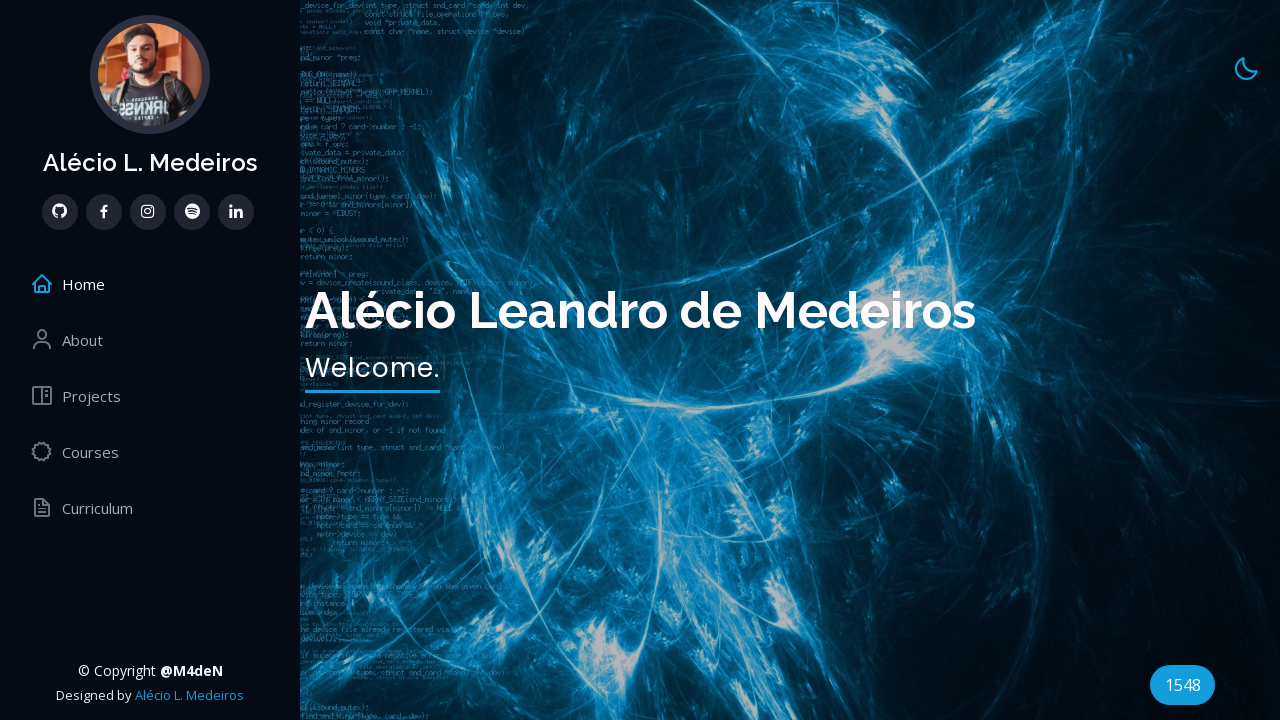